Tests that the Due column in table 1 sorts correctly in ascending order by clicking the column header and verifying values are in ascending order

Starting URL: http://the-internet.herokuapp.com/tables

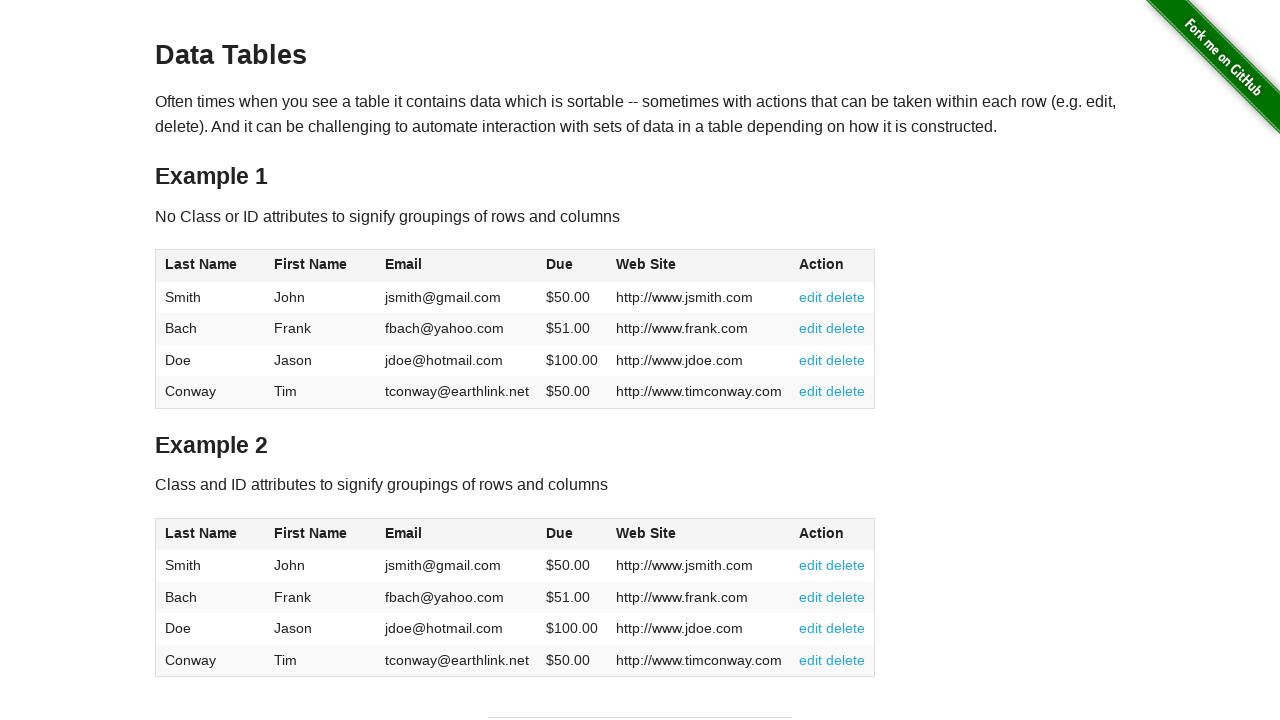

Clicked Due column header in table 1 to sort ascending at (572, 266) on #table1 thead tr th:nth-of-type(4)
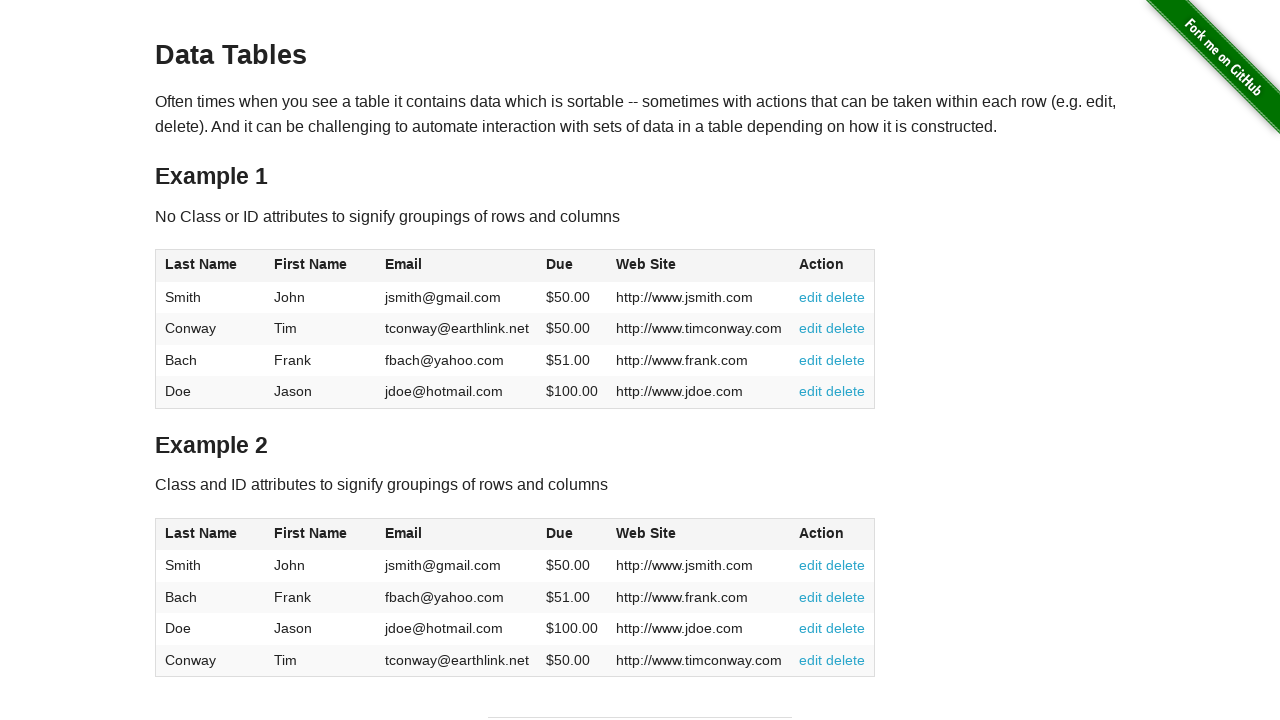

Table 1 Due column loaded and ready for verification
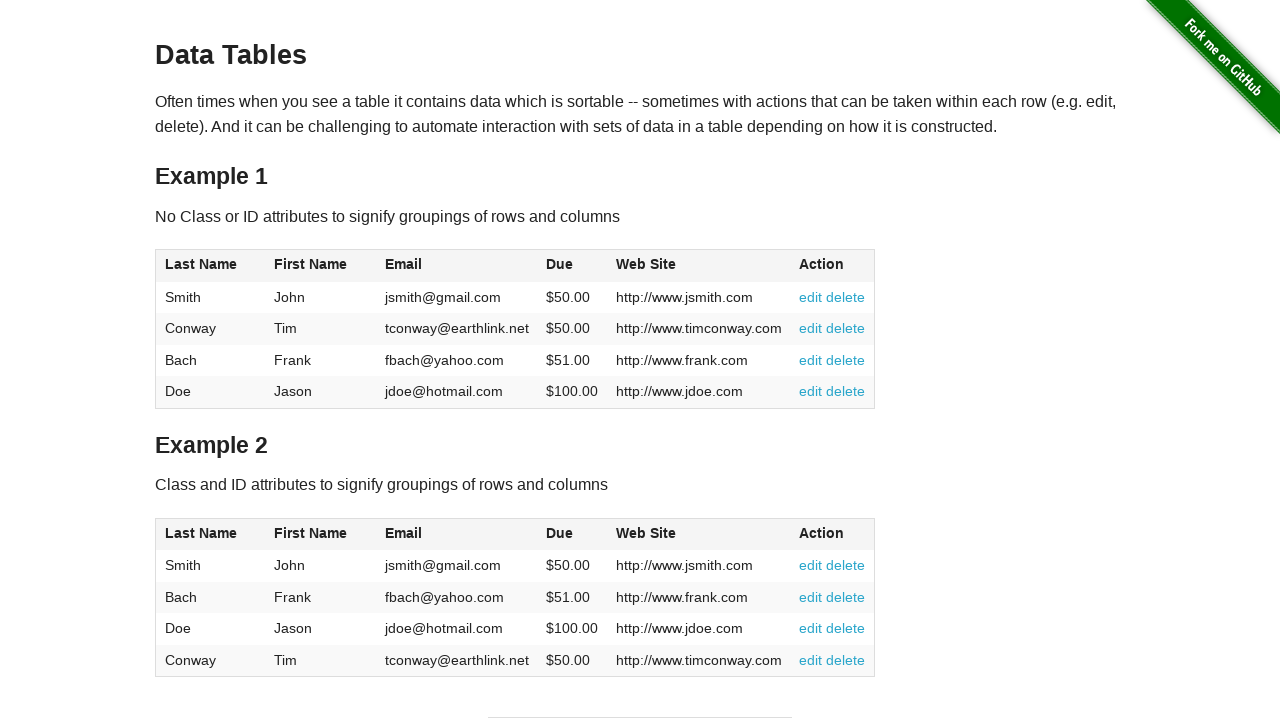

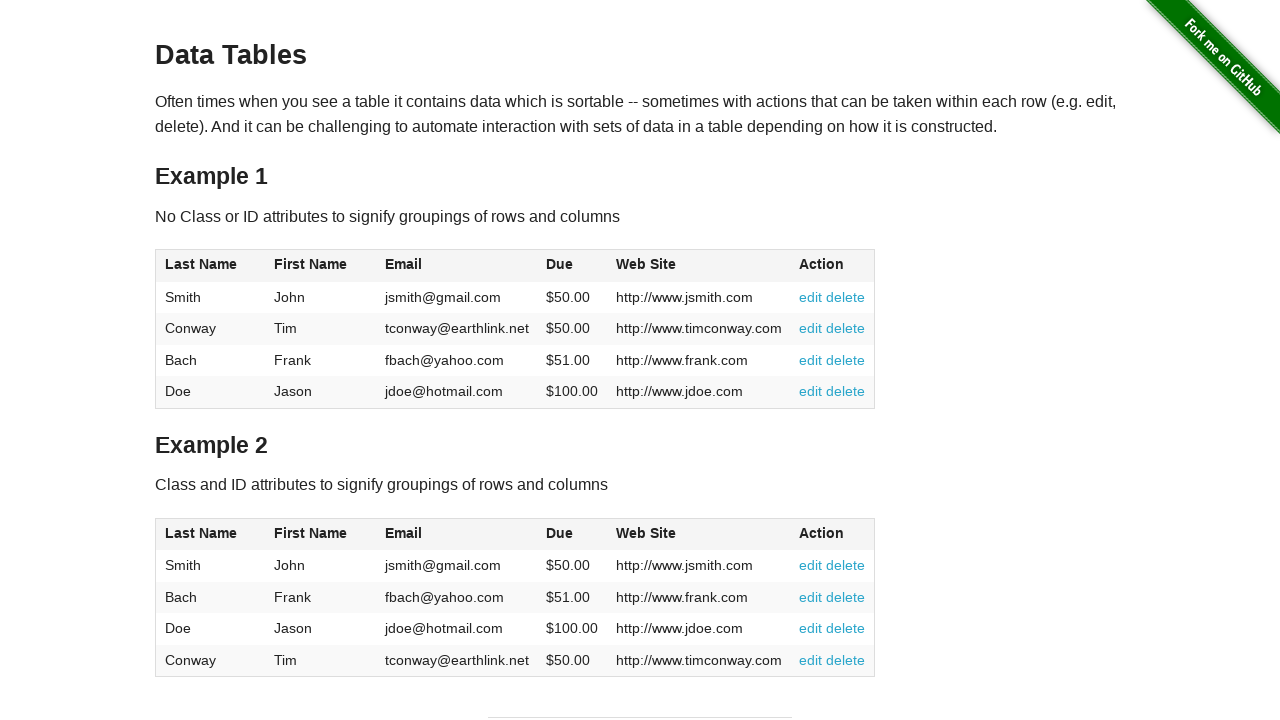